Tests dynamic form controls by checking if a text field is enabled, clicking a button to enable it, and verifying the state change

Starting URL: https://training-support.net/webelements/dynamic-controls

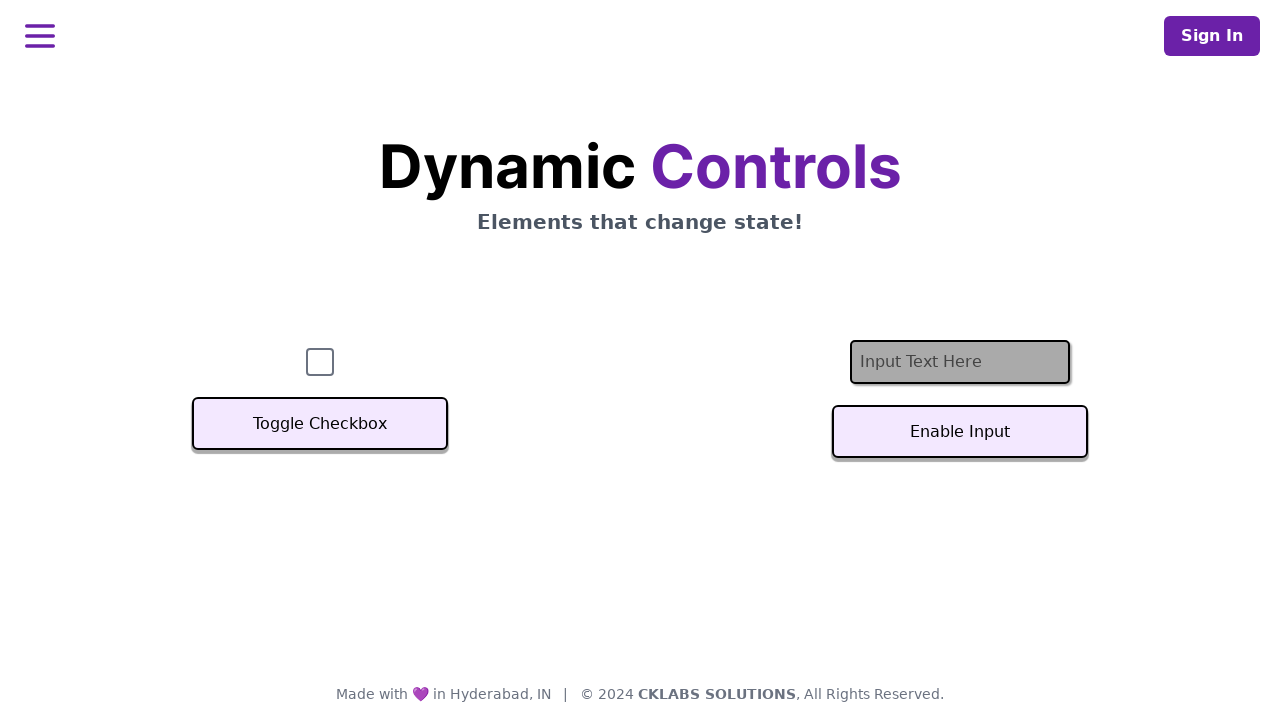

Located the text input field element
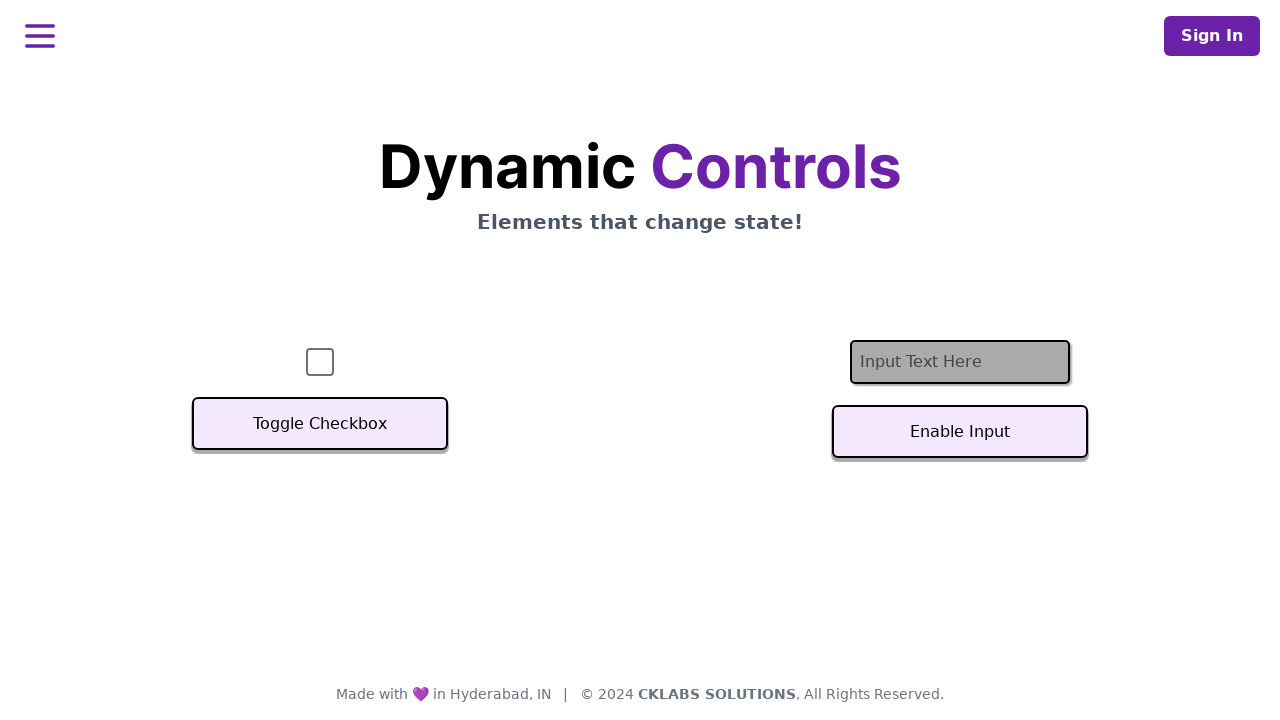

Located the enable button element
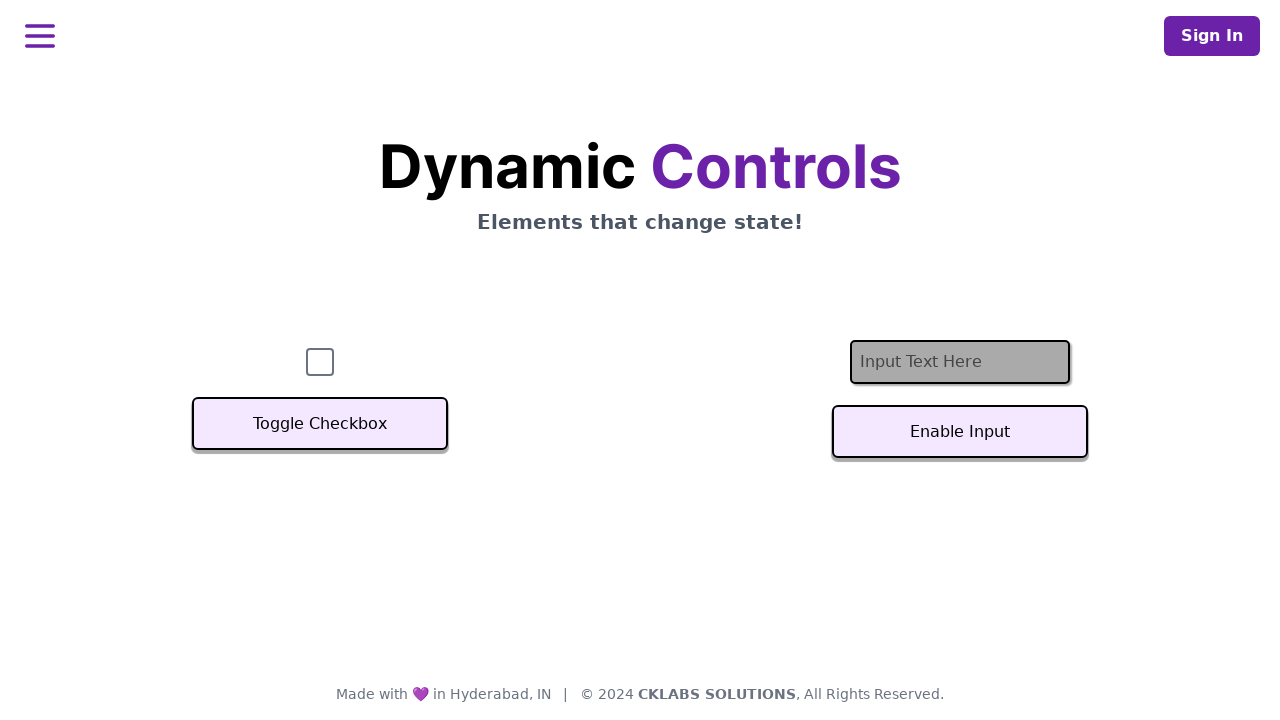

Verified text field is disabled initially
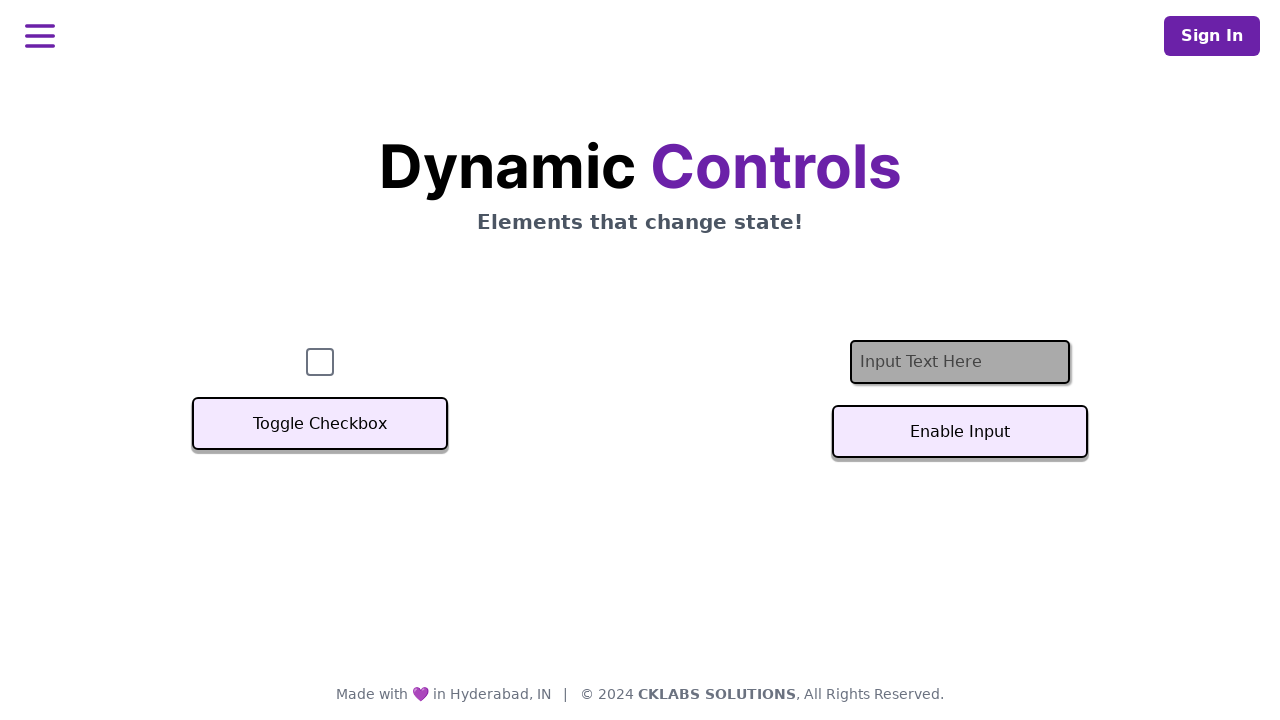

Clicked the enable button to enable the text field at (960, 432) on xpath=//button[@id='textInputButton']
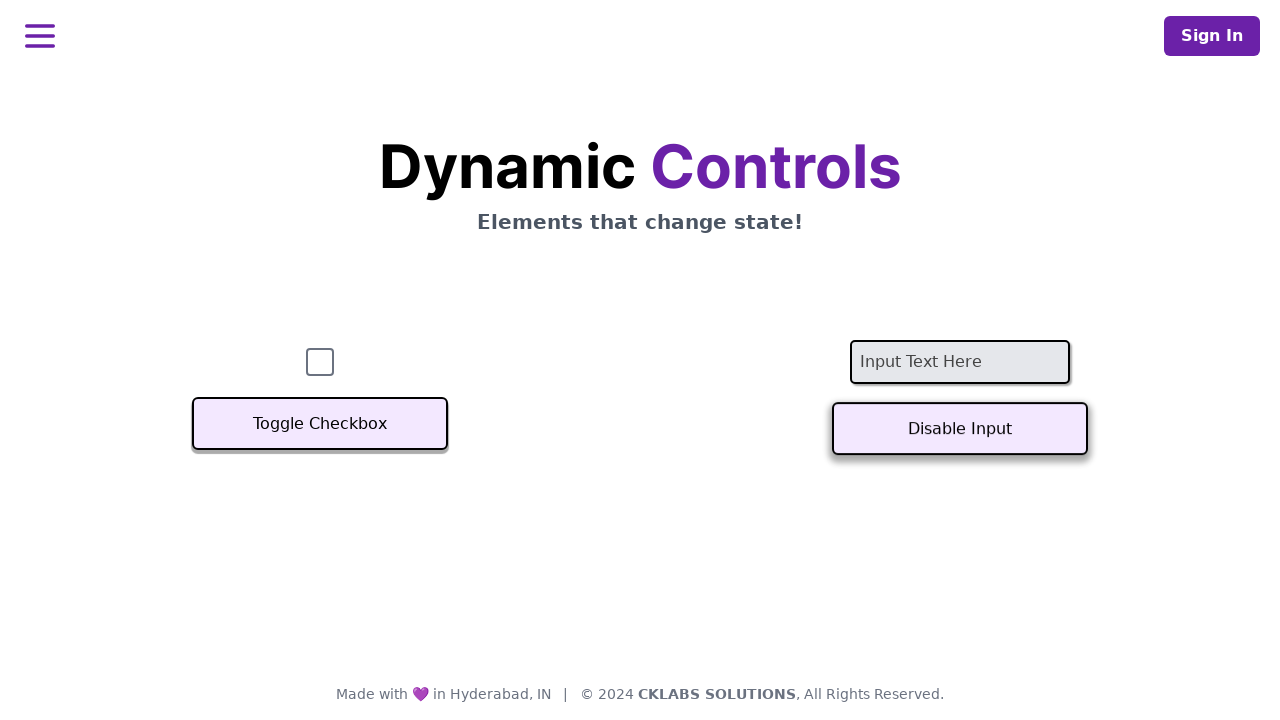

Waited for text field to become enabled
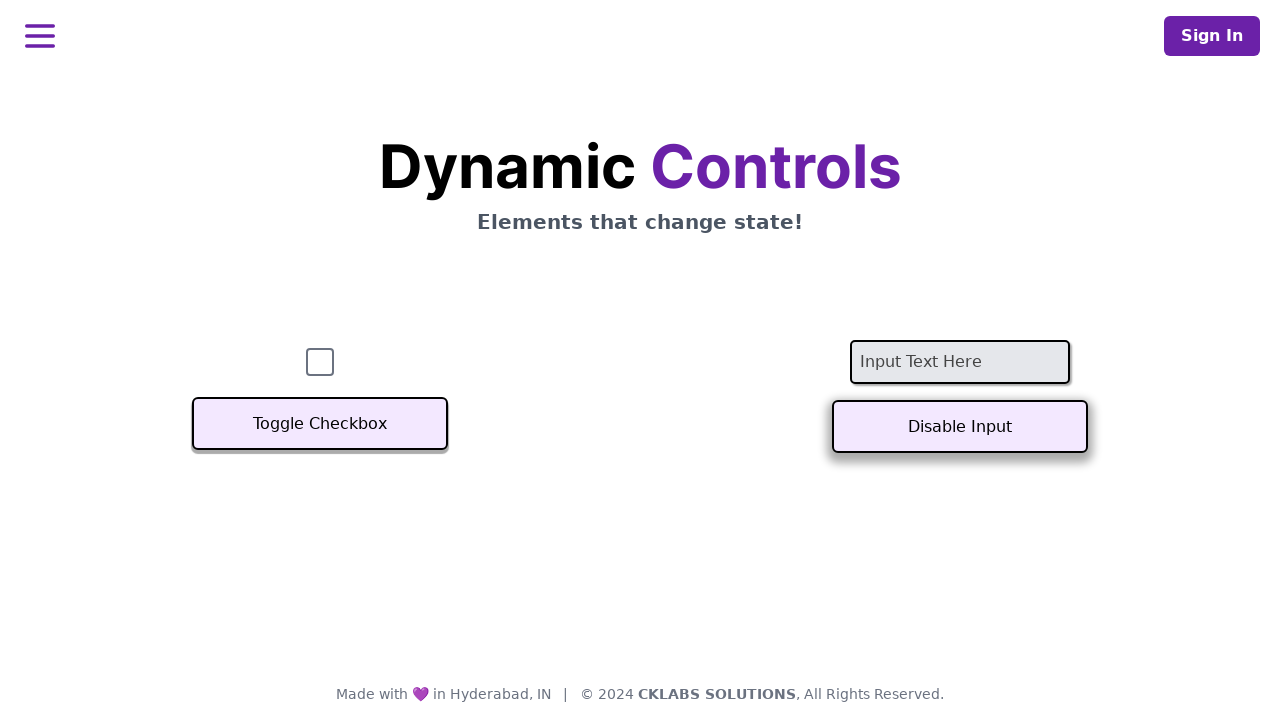

Verified text field is now enabled after button click
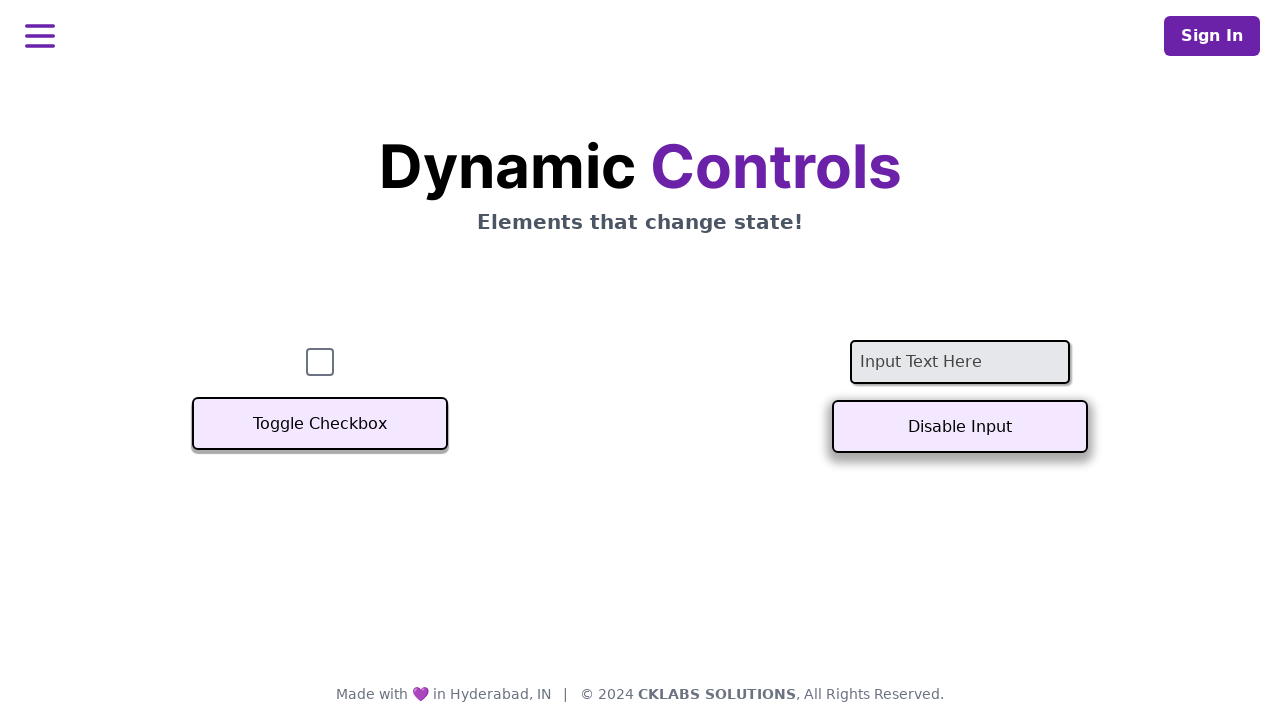

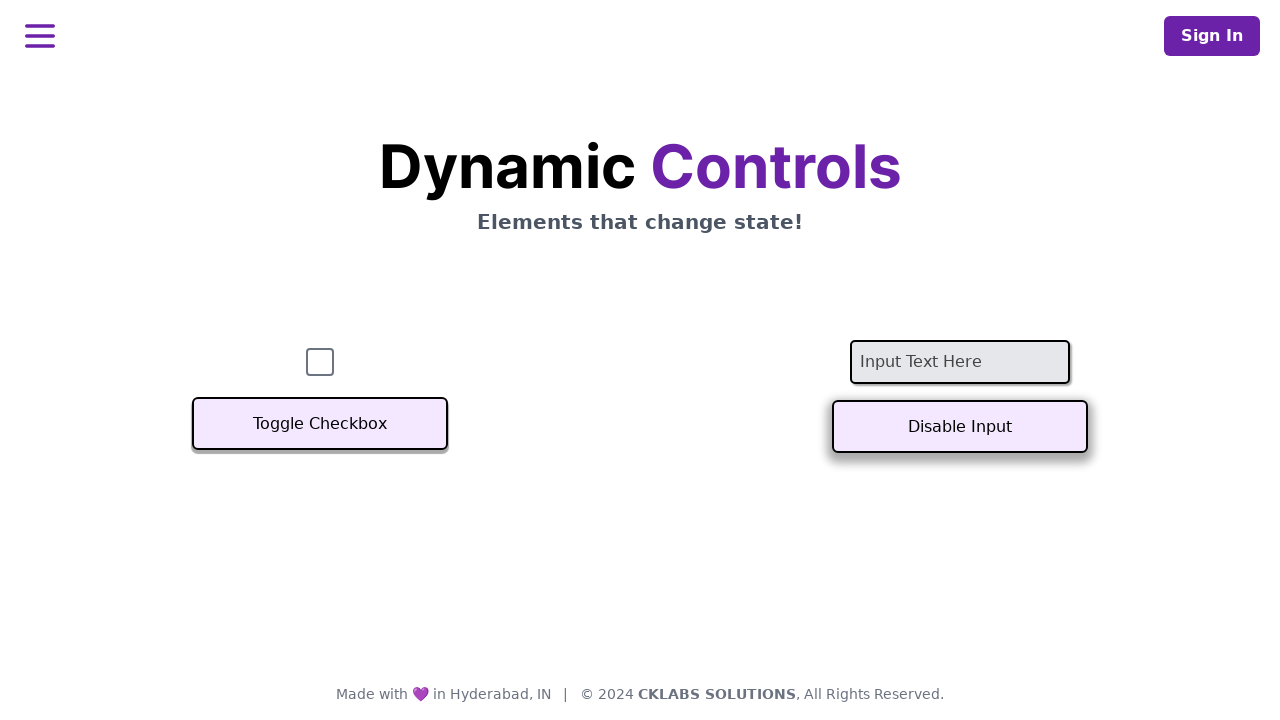